Tests that Clear completed button is hidden when no items are completed

Starting URL: https://demo.playwright.dev/todomvc

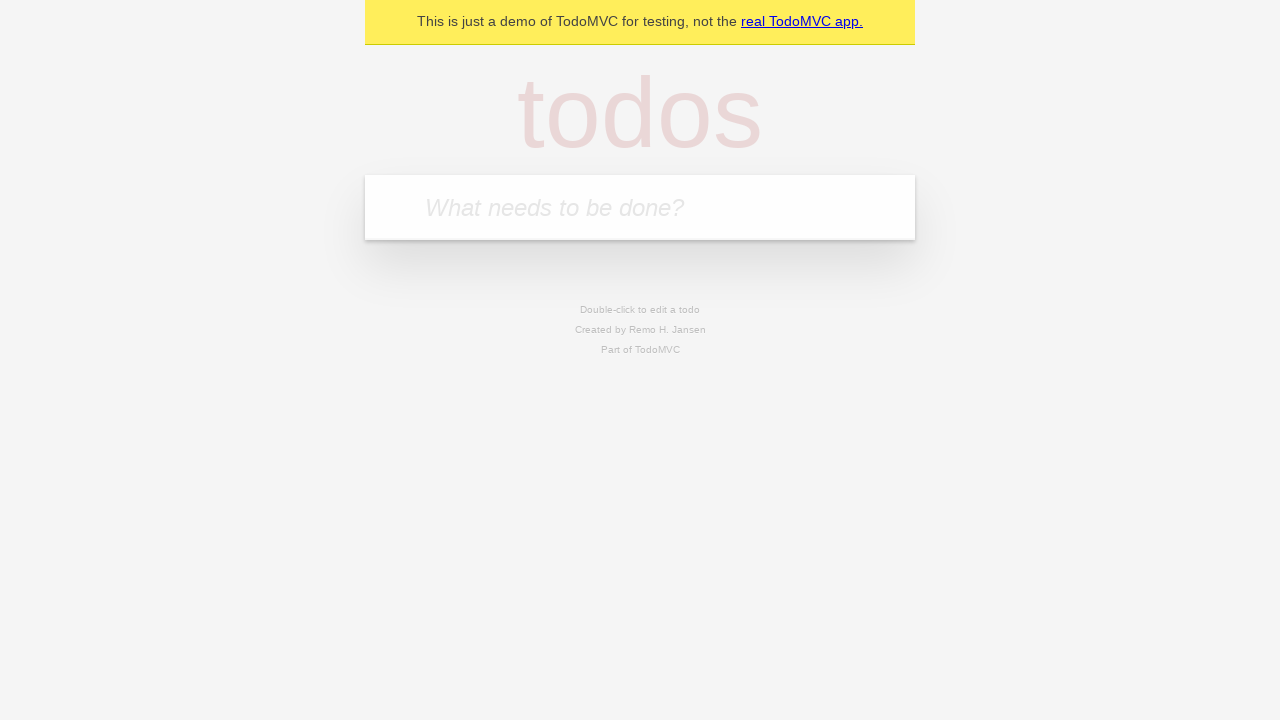

Filled todo input with 'buy some cheese' on input[placeholder='What needs to be done?']
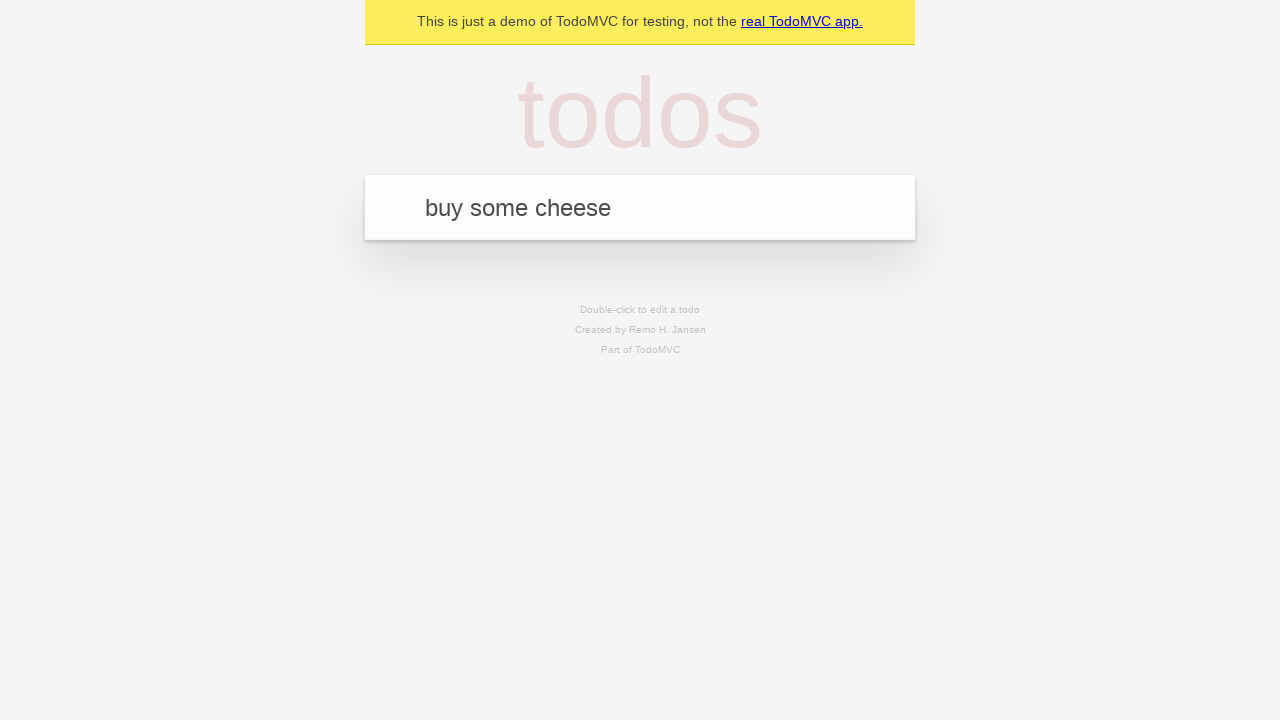

Pressed Enter to add first todo on input[placeholder='What needs to be done?']
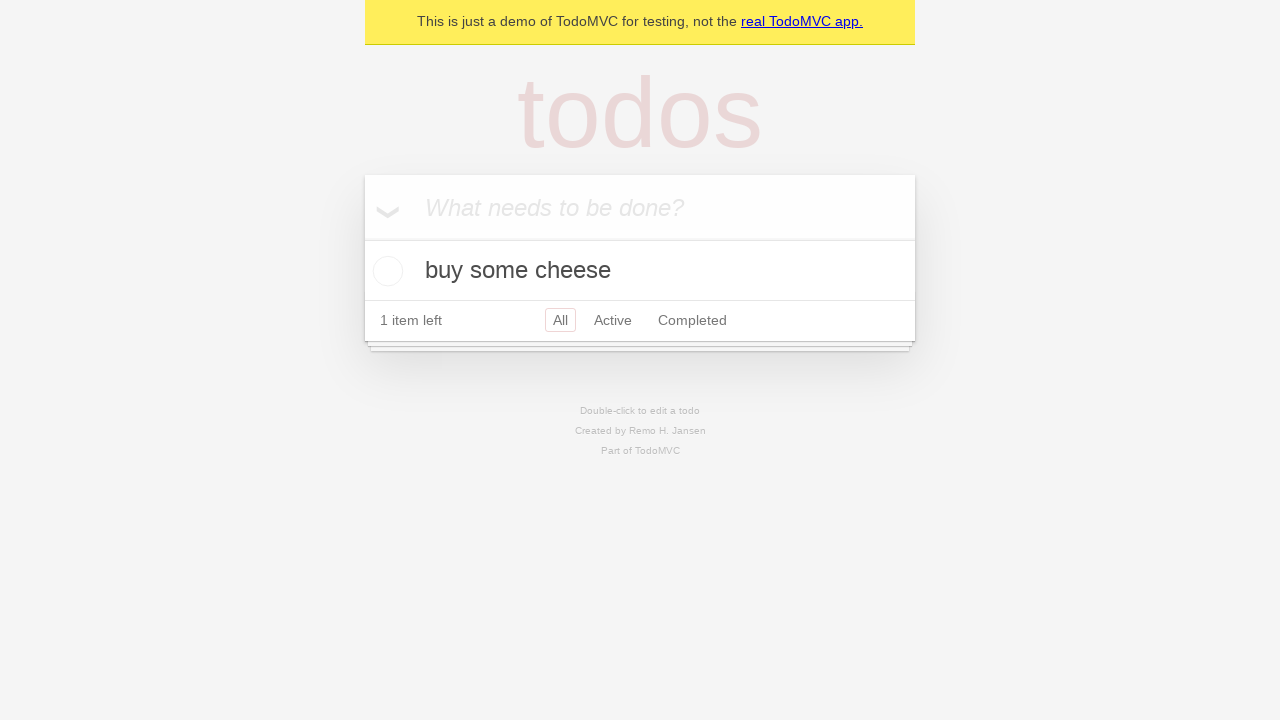

Filled todo input with 'feed the cat' on input[placeholder='What needs to be done?']
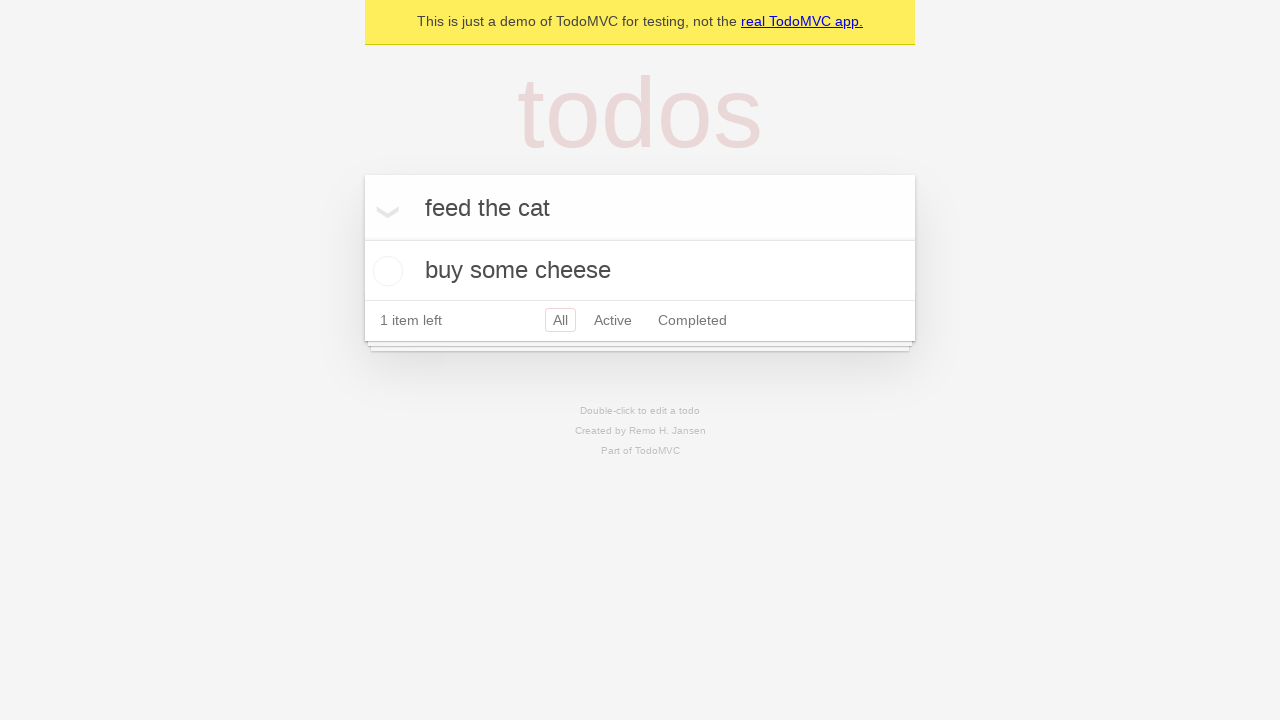

Pressed Enter to add second todo on input[placeholder='What needs to be done?']
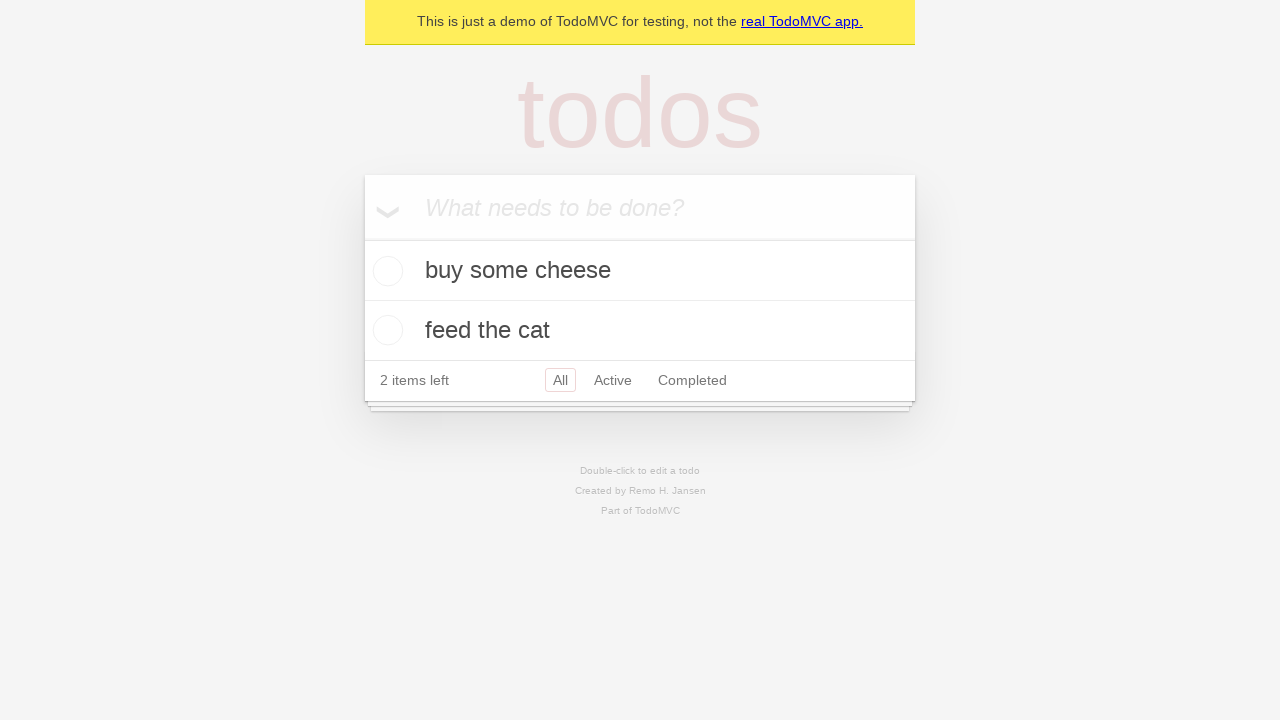

Filled todo input with 'book a doctors appointment' on input[placeholder='What needs to be done?']
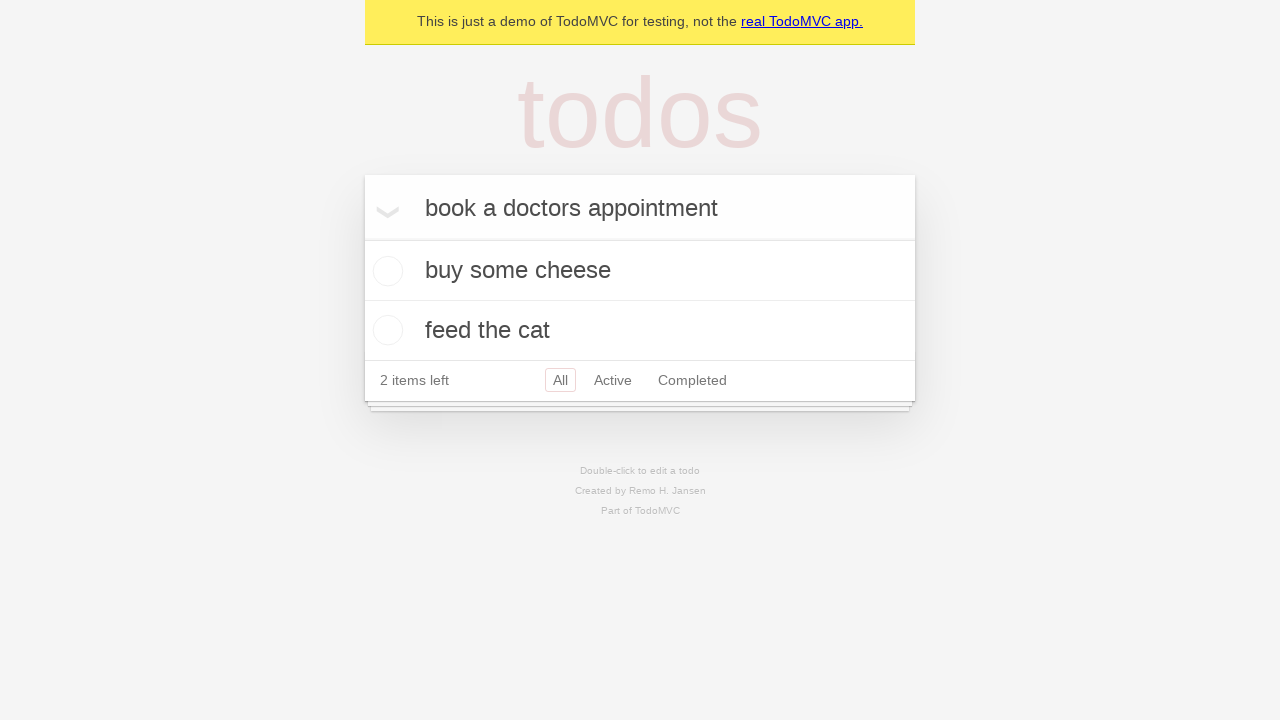

Pressed Enter to add third todo on input[placeholder='What needs to be done?']
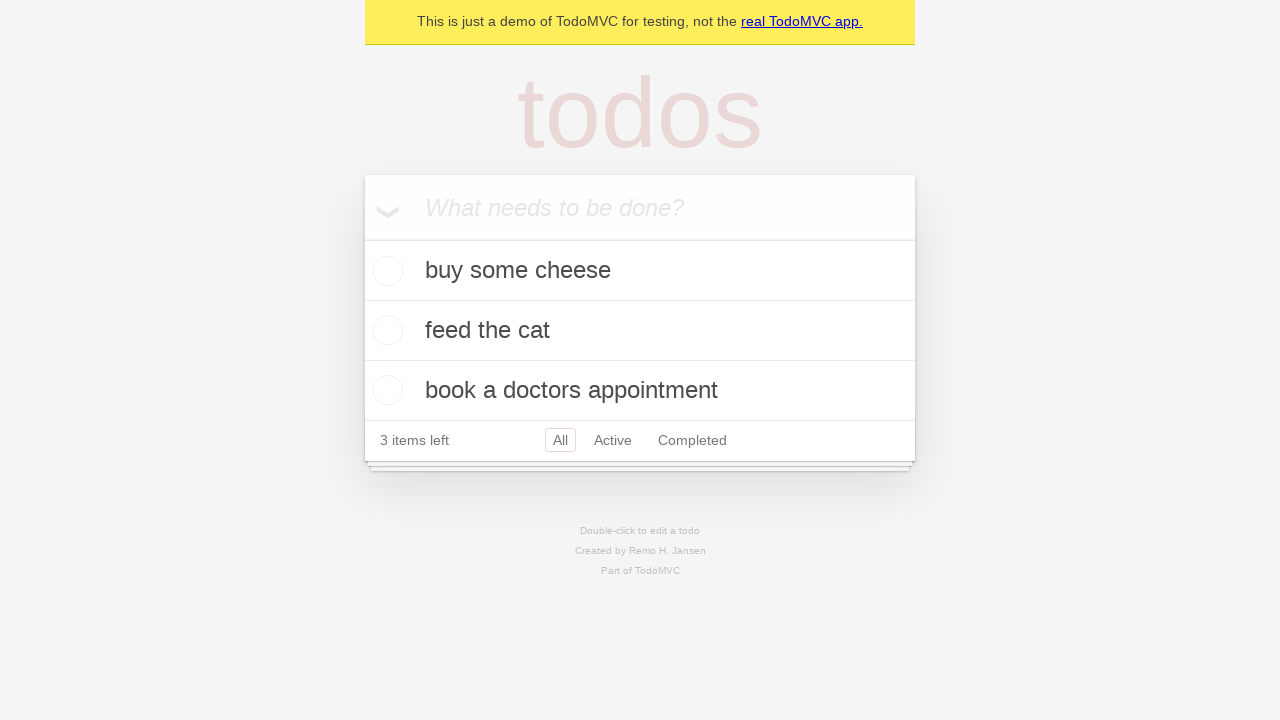

Checked the first todo item as completed at (385, 271) on .todo-list li .toggle >> nth=0
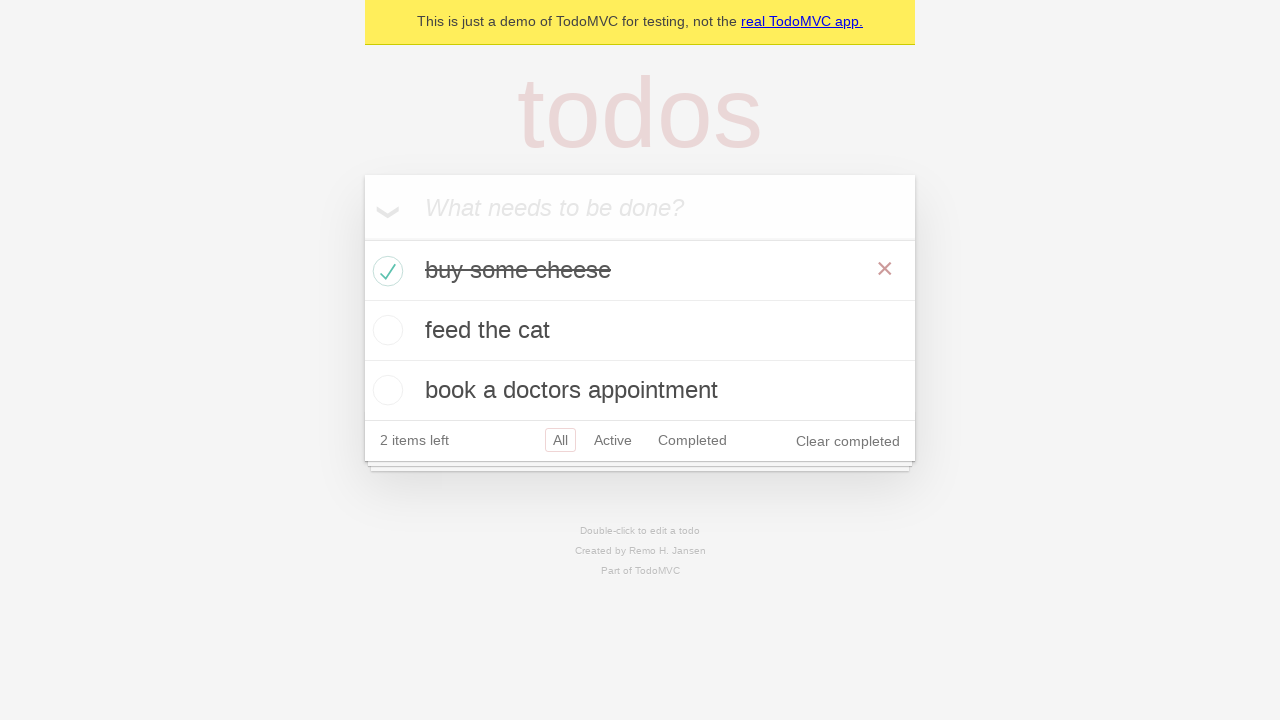

Clicked 'Clear completed' button to remove completed item at (848, 441) on button:has-text('Clear completed')
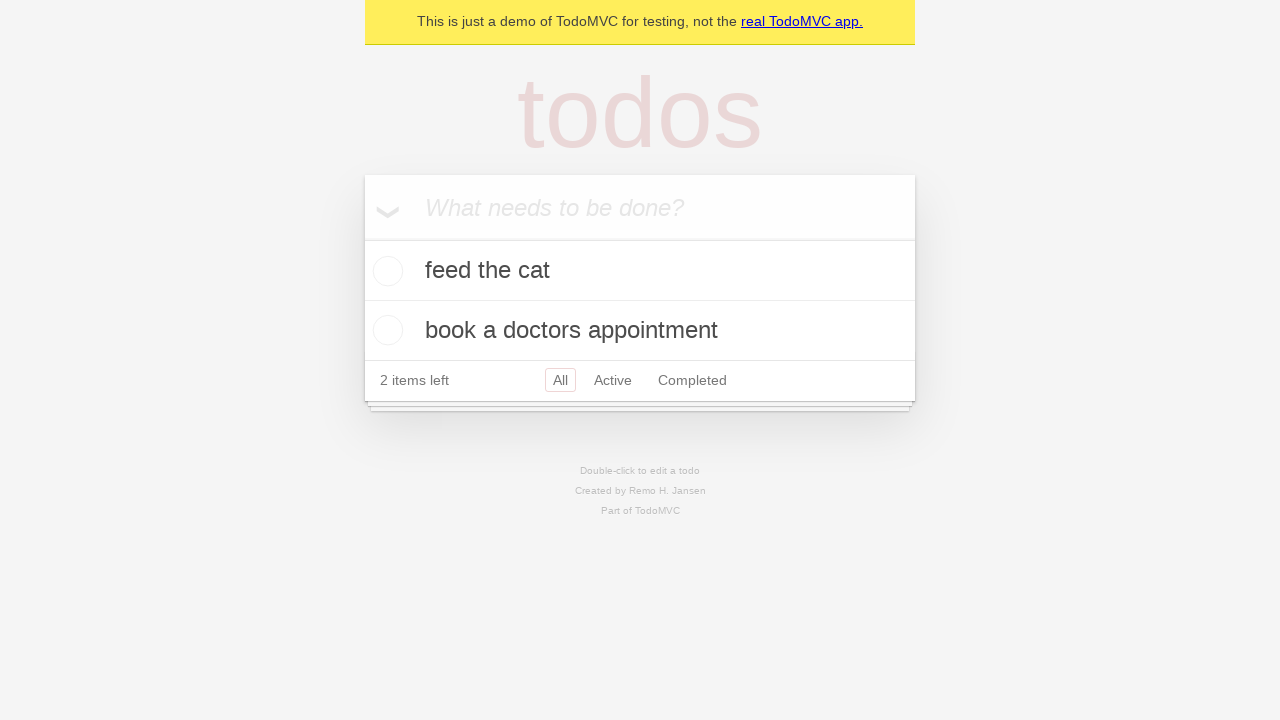

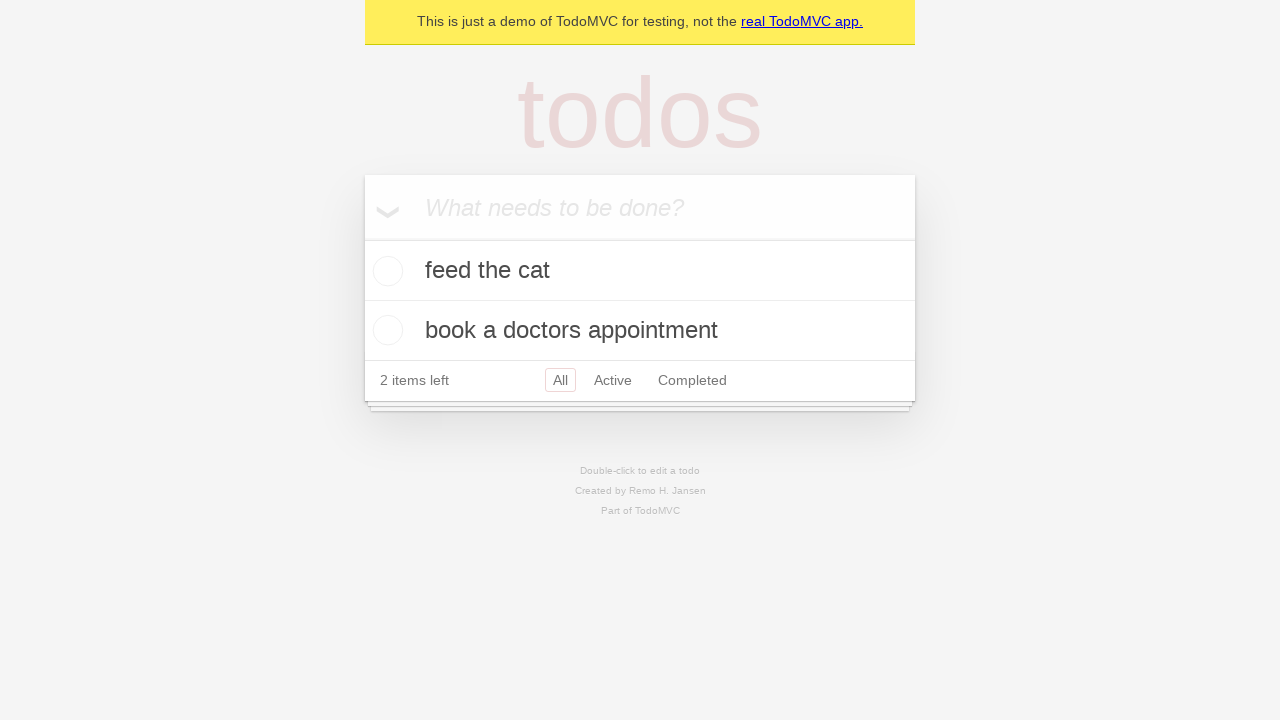